Tests various types of JavaScript alerts including simple alerts, confirmation dialogs, and prompt alerts by triggering and interacting with them

Starting URL: https://demoqa.com/alerts

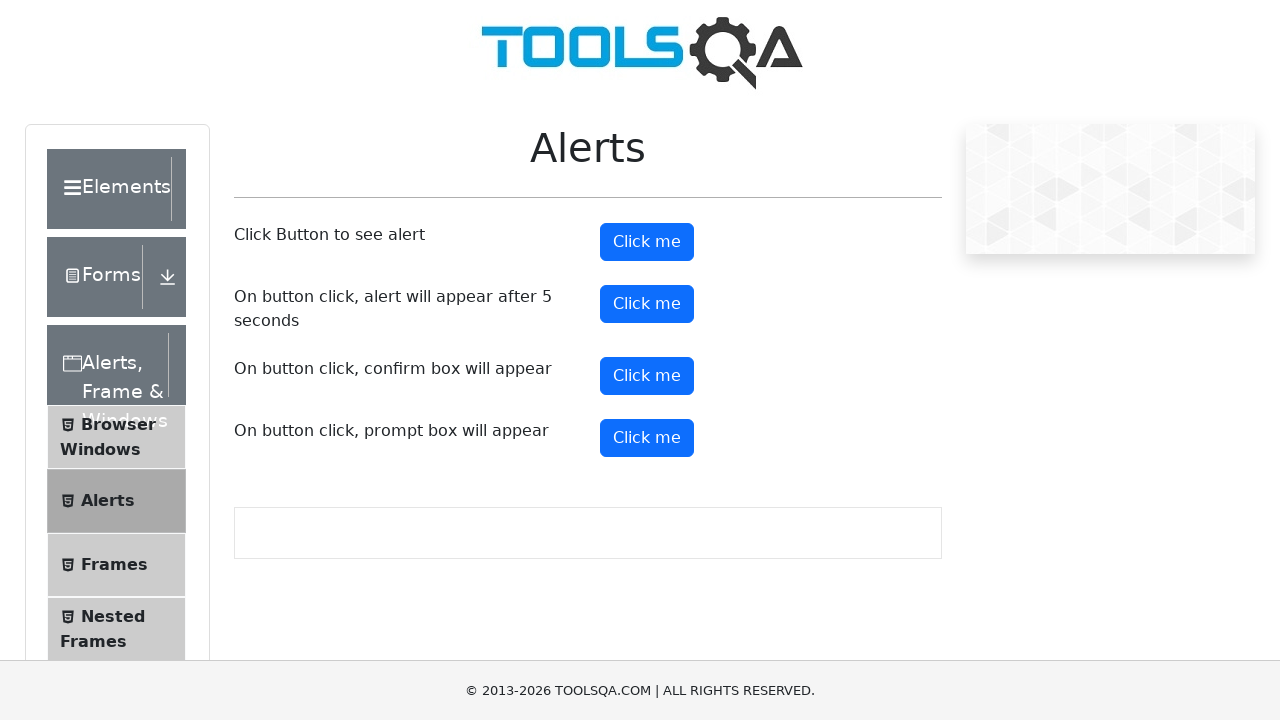

Clicked button to trigger simple alert at (647, 242) on xpath=//button[@id='alertButton']
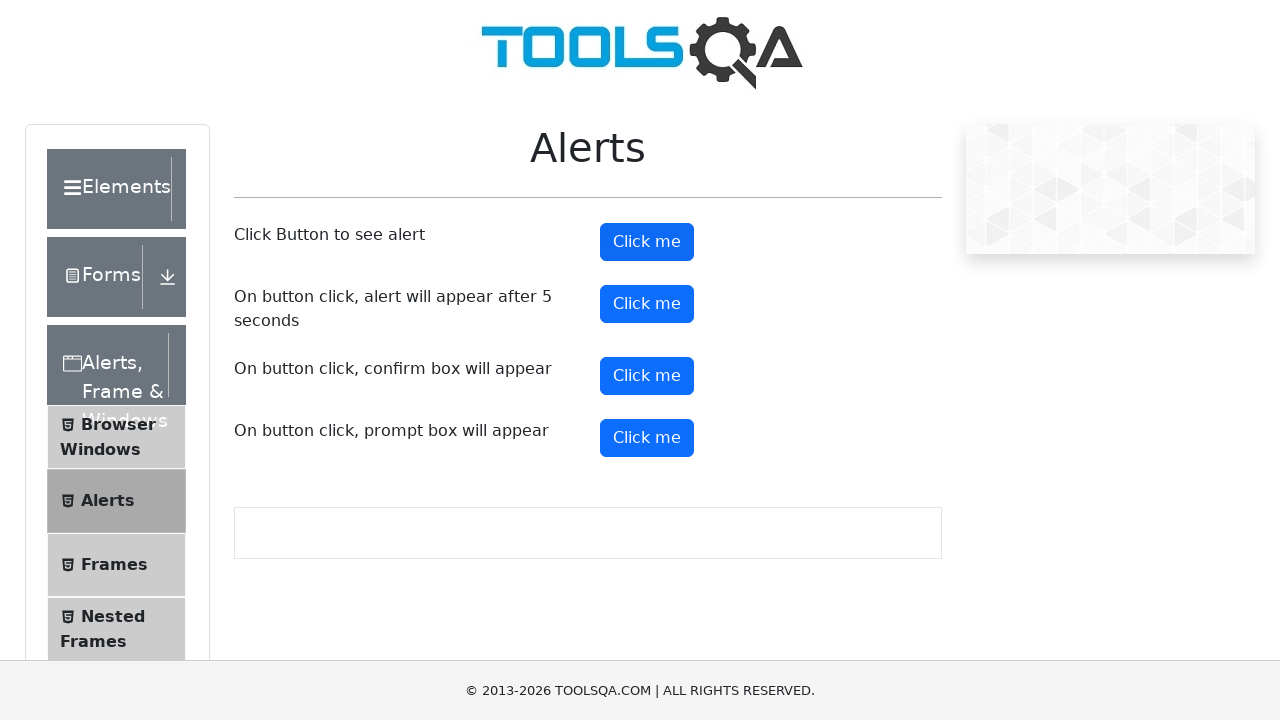

Set up handler to accept simple alert
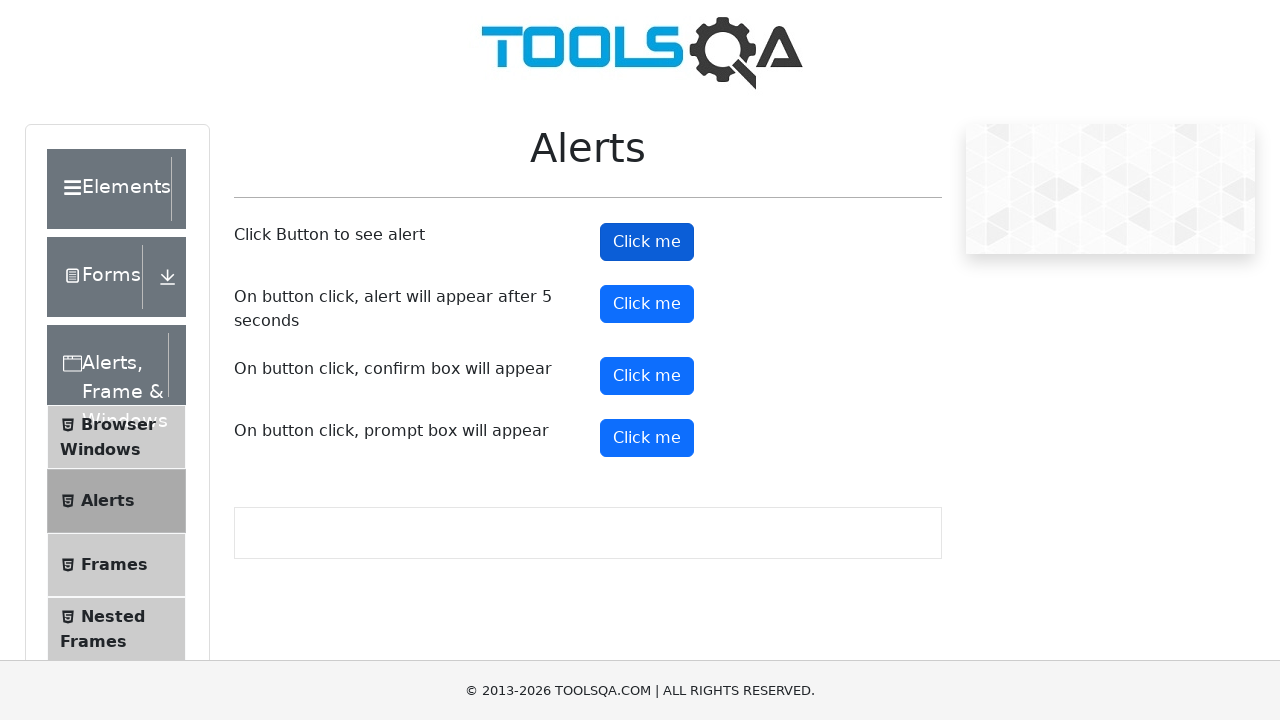

Clicked button to trigger confirmation dialog at (647, 376) on xpath=//button[@id='confirmButton']
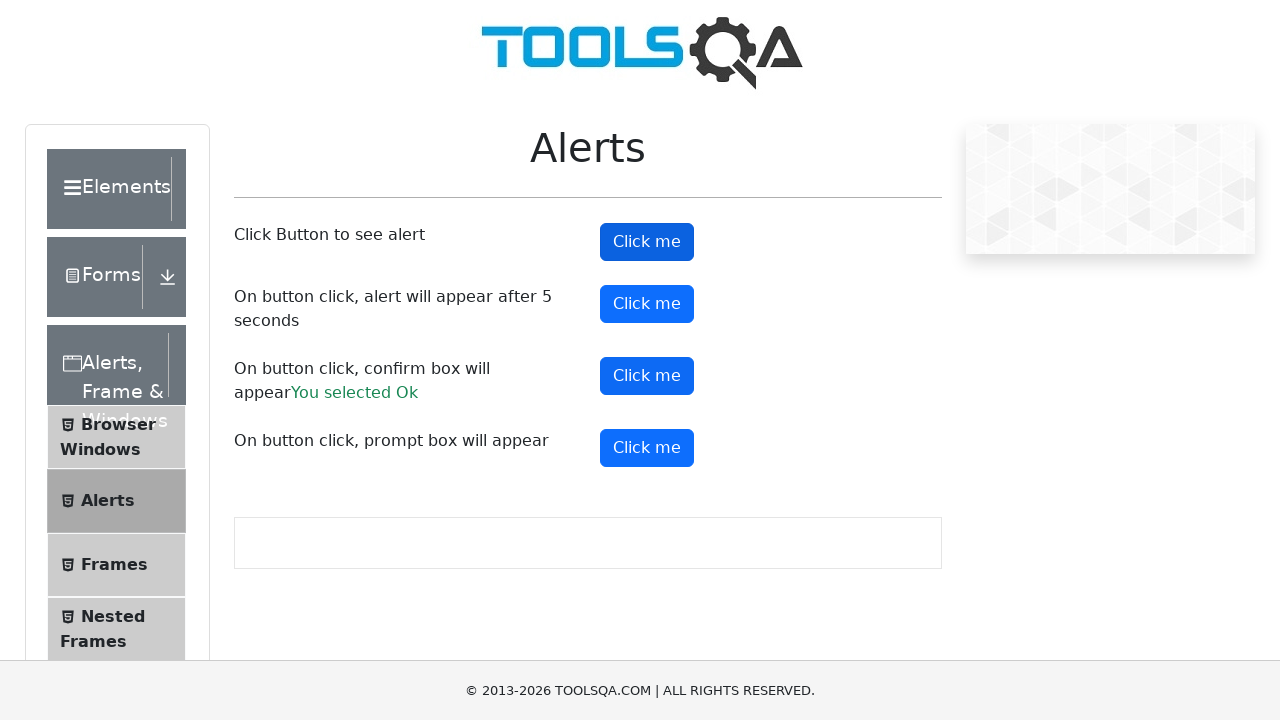

Set up handler to dismiss confirmation dialog
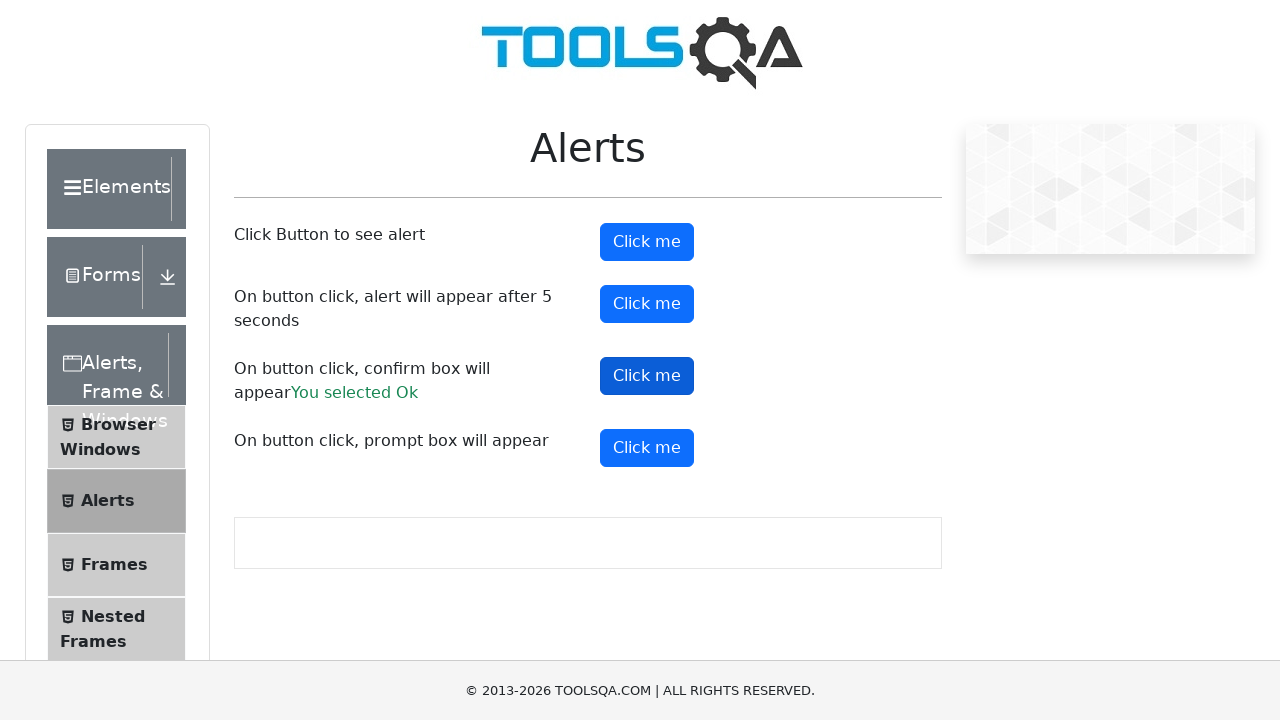

Clicked button to trigger prompt alert at (647, 448) on xpath=//button[@id='promtButton']
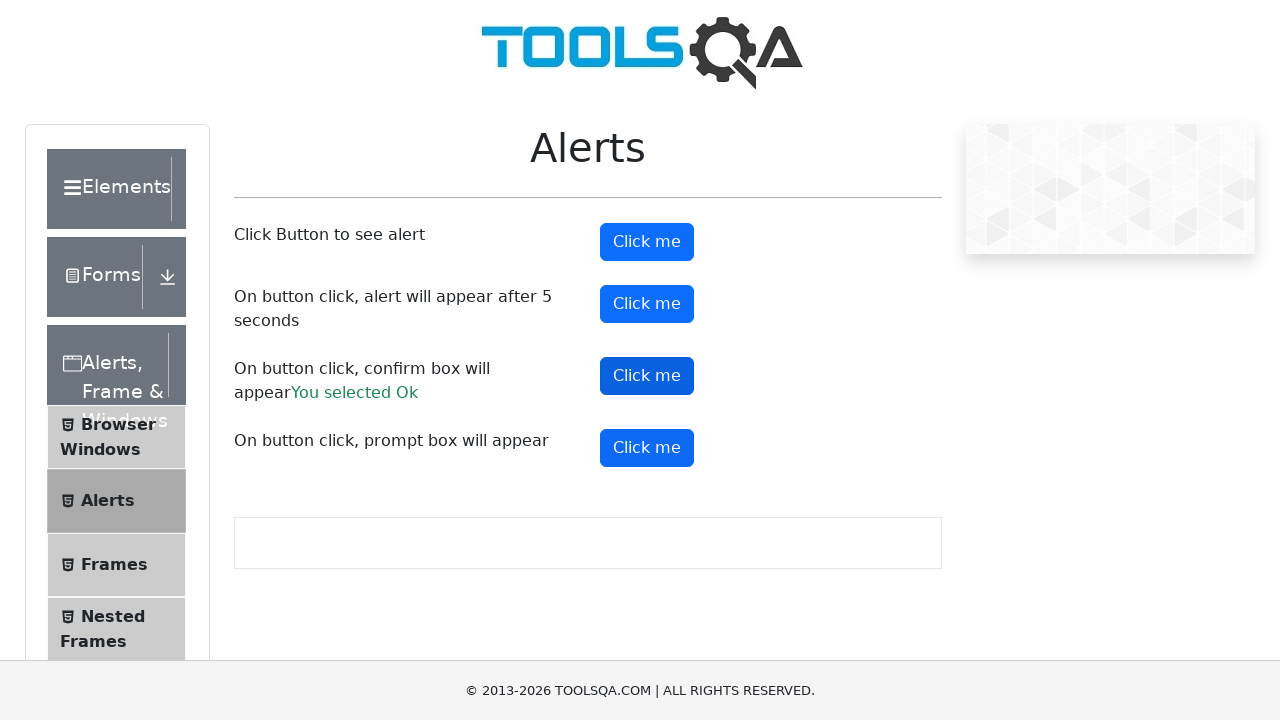

Set up handler to accept prompt alert with input 'values'
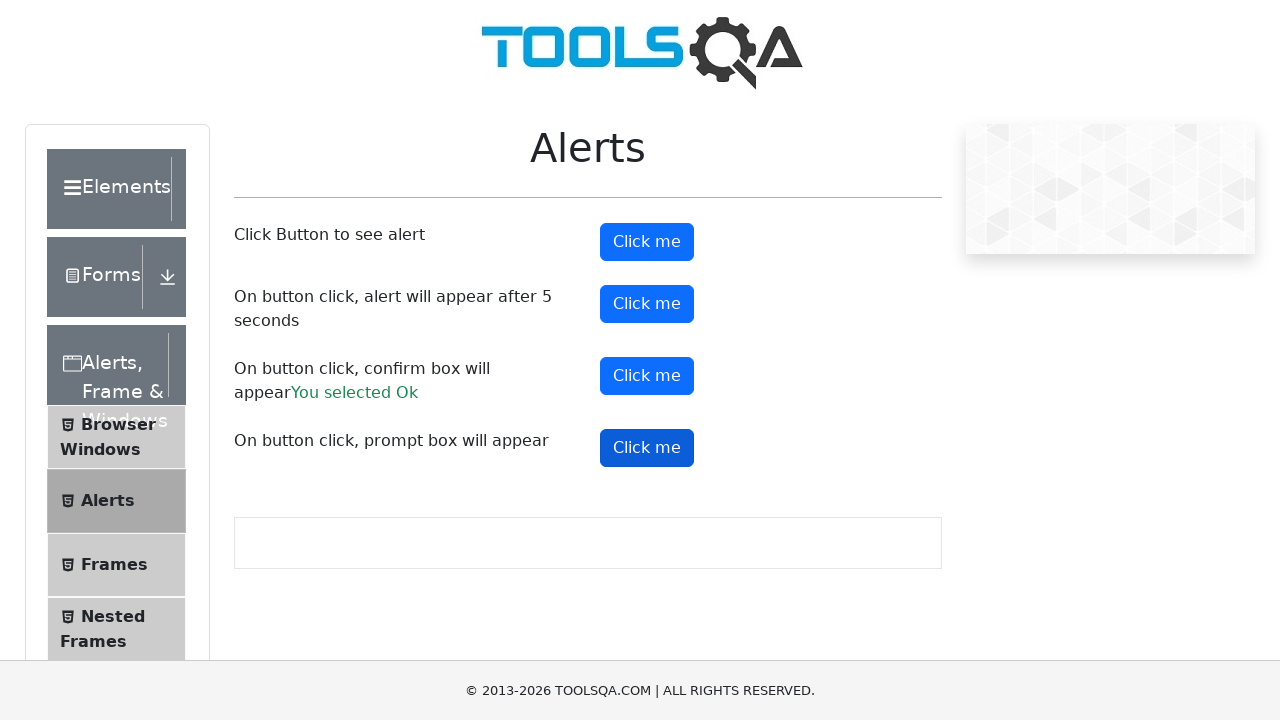

Clicked button to trigger timer alert at (647, 304) on xpath=//button[@id='timerAlertButton']
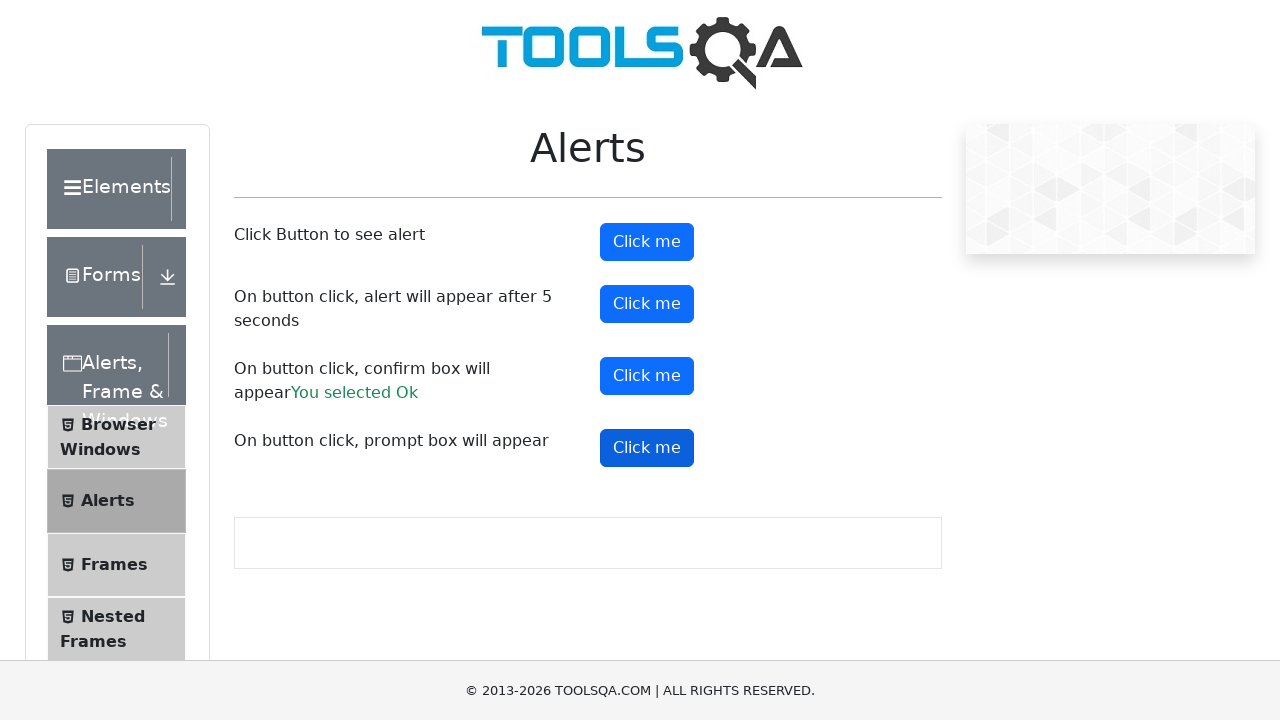

Waited 5 seconds for timer alert to appear
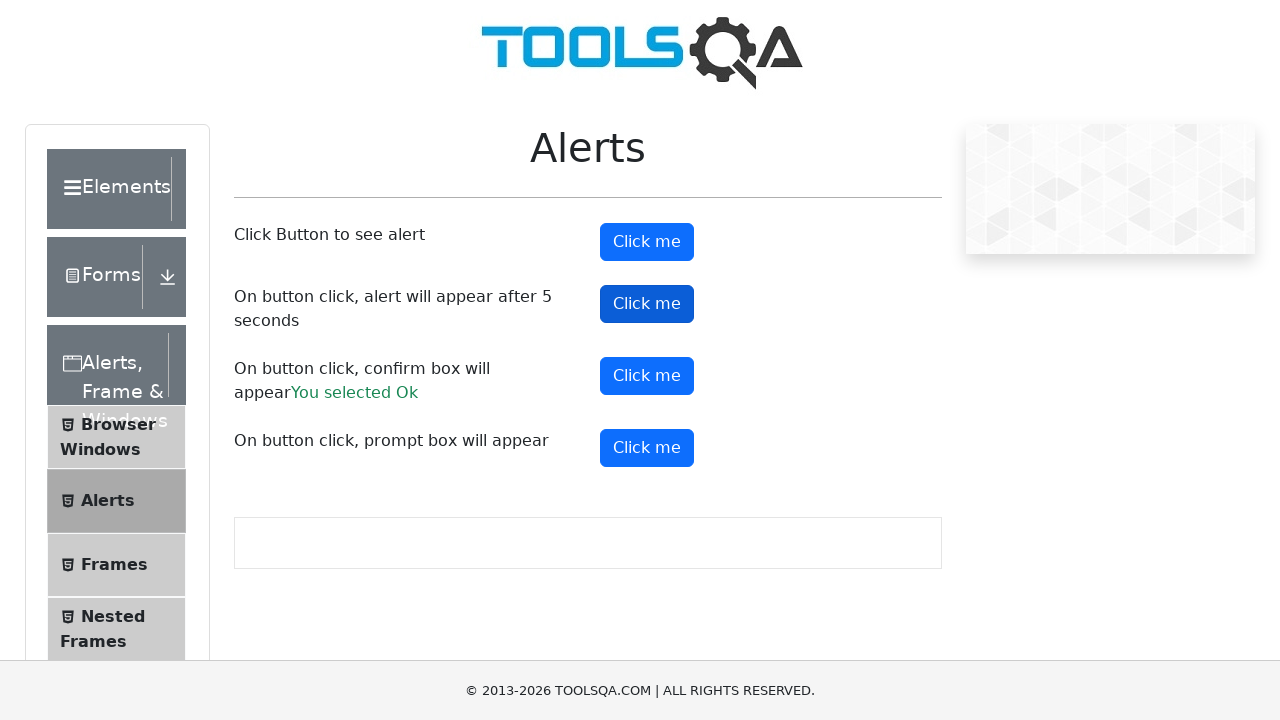

Set up handler to accept timer alert
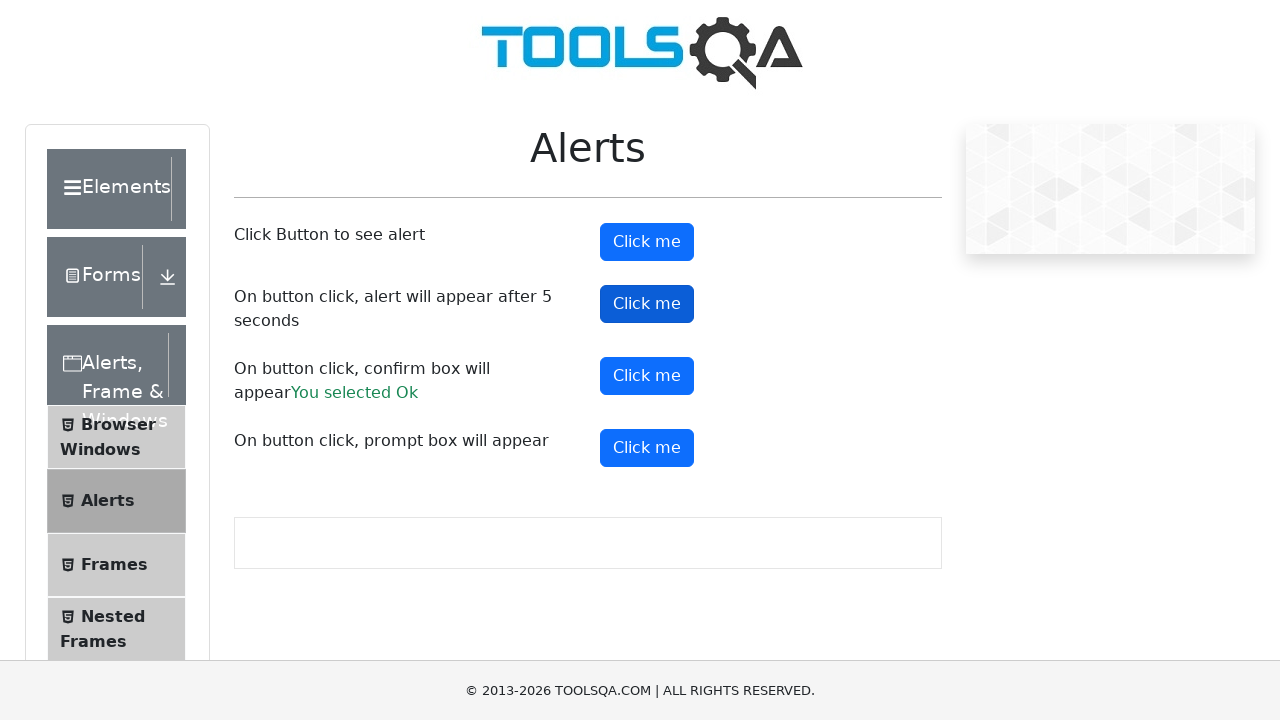

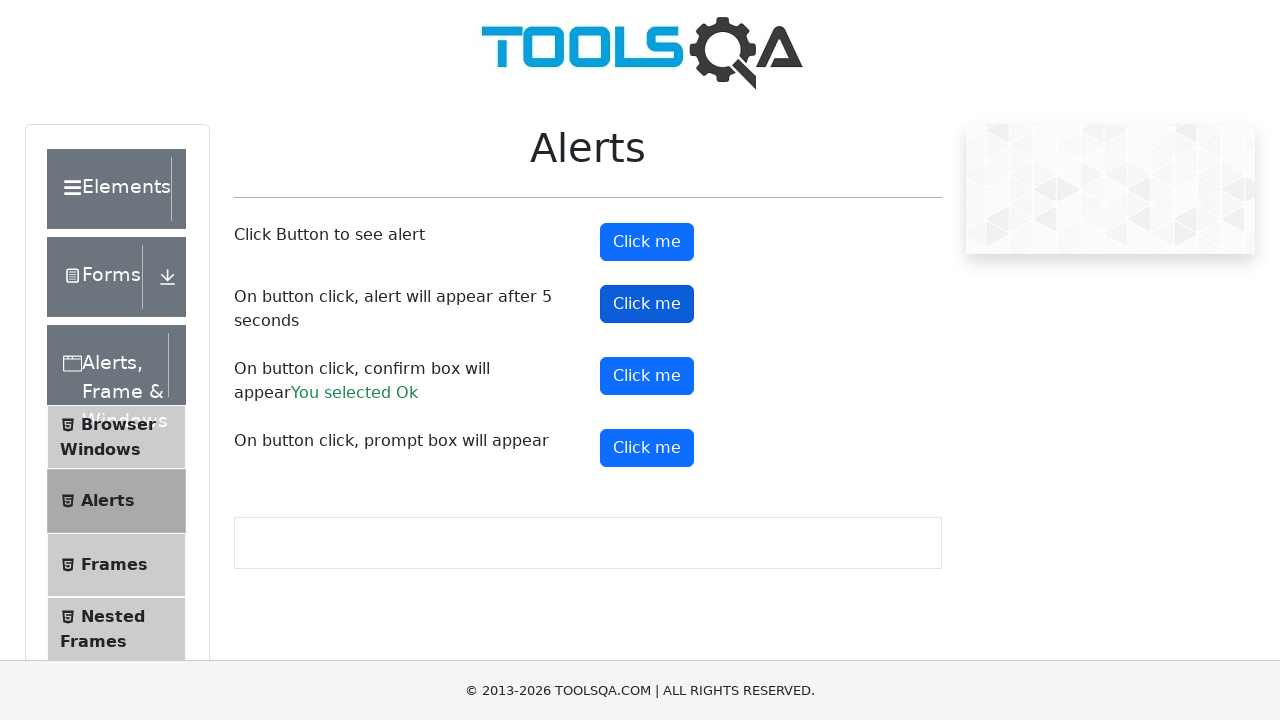